Tests that a completed todo item can be deleted

Starting URL: https://todomvc.com/examples/react/dist/

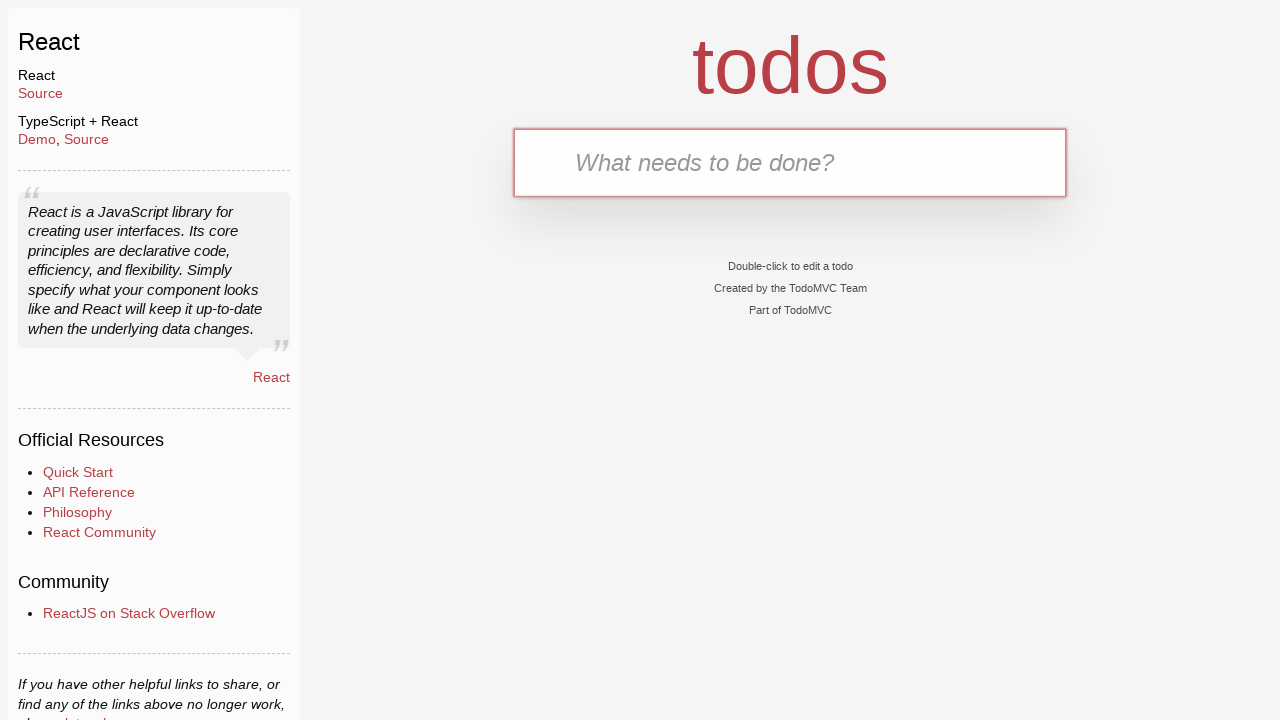

Filled new todo input with 'test1' on .new-todo
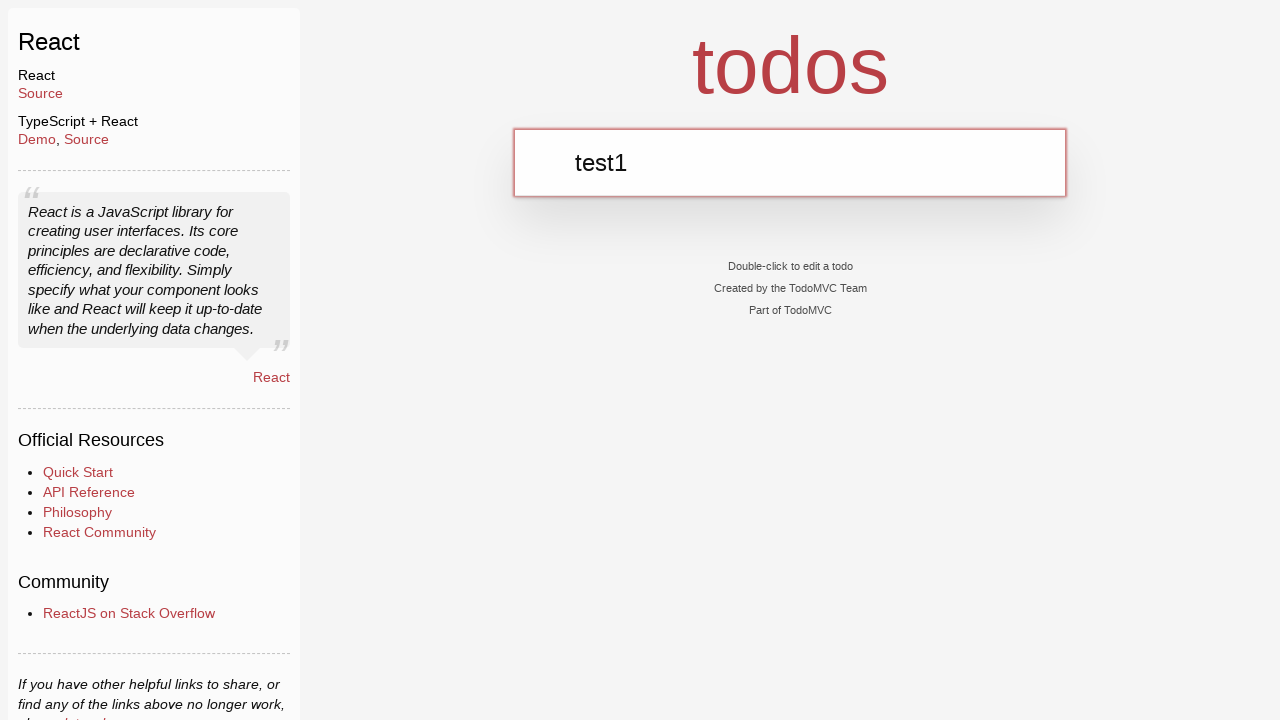

Pressed Enter to create new todo item on .new-todo
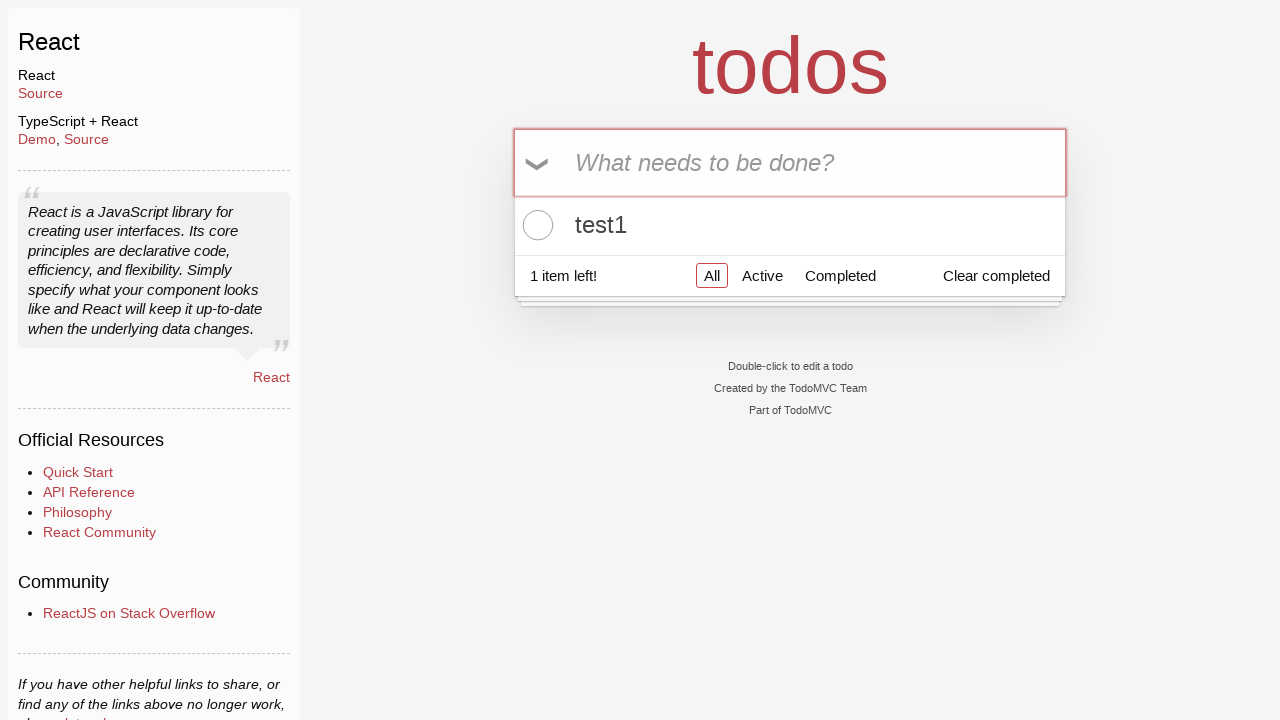

Clicked toggle to mark todo item as complete at (535, 225) on ul.todo-list li .toggle
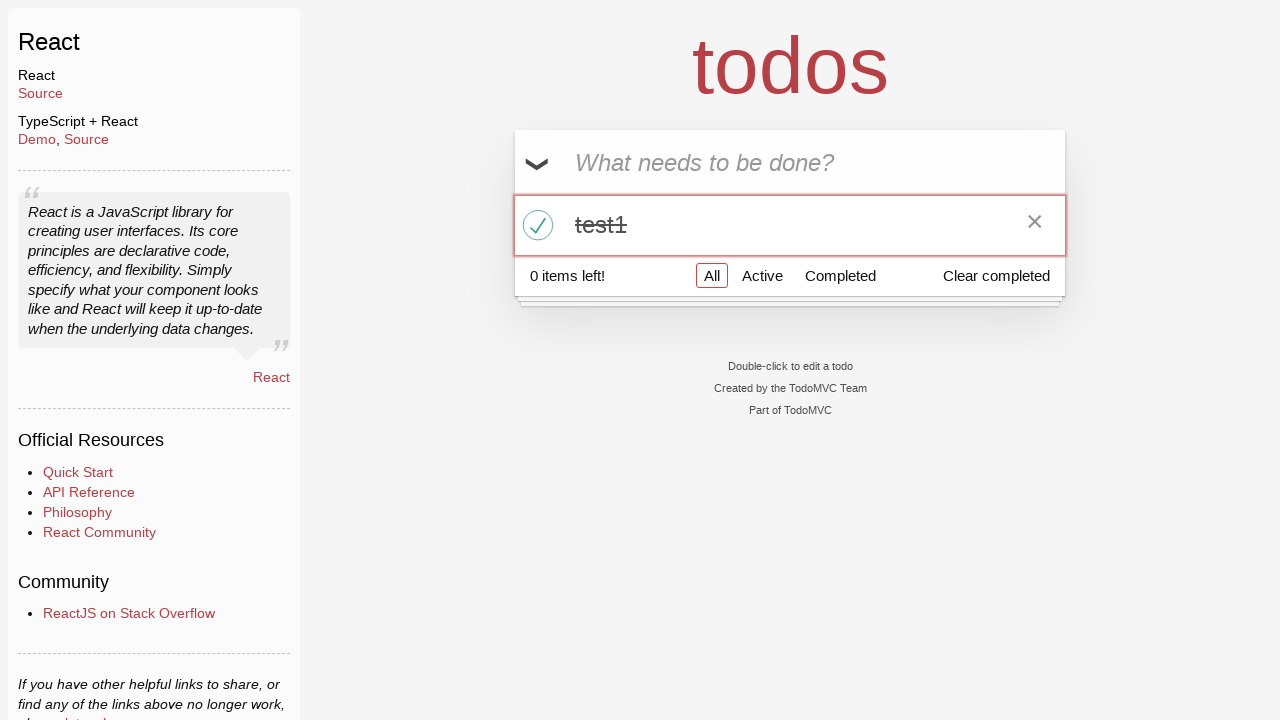

Hovered over todo item to reveal delete button at (790, 225) on ul.todo-list li
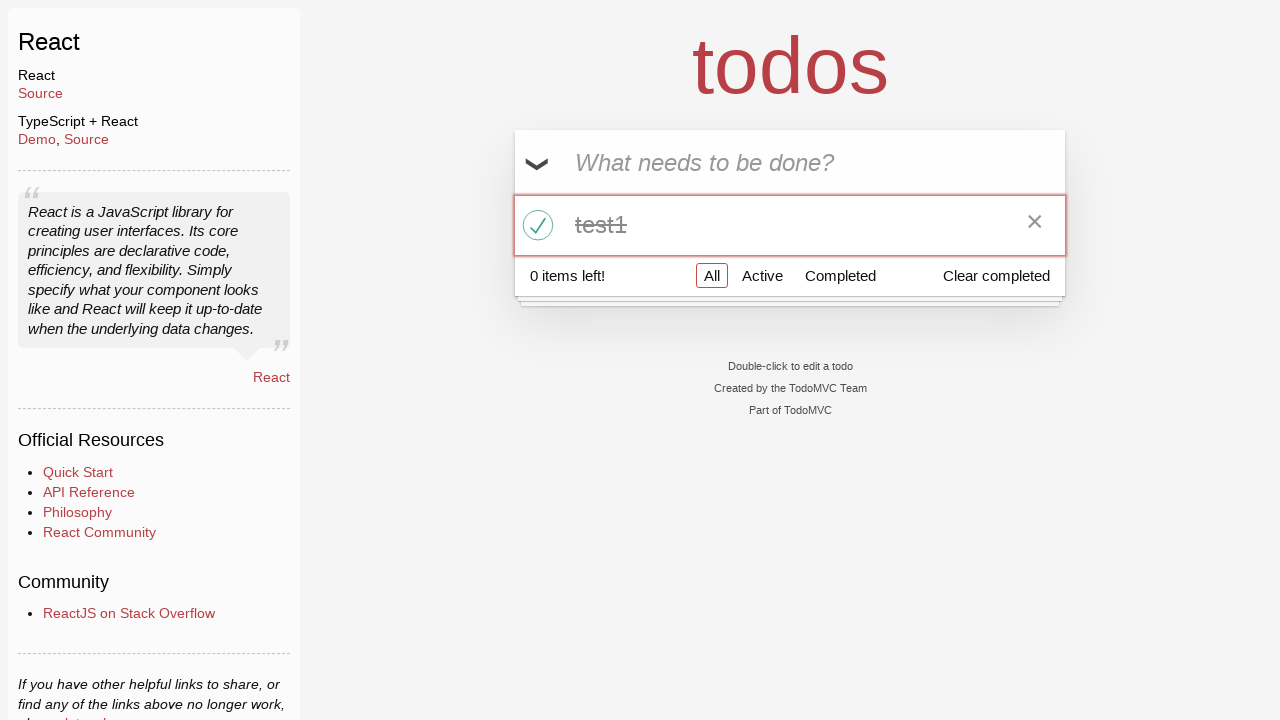

Clicked delete button to remove completed todo item at (1035, 225) on ul.todo-list li .destroy
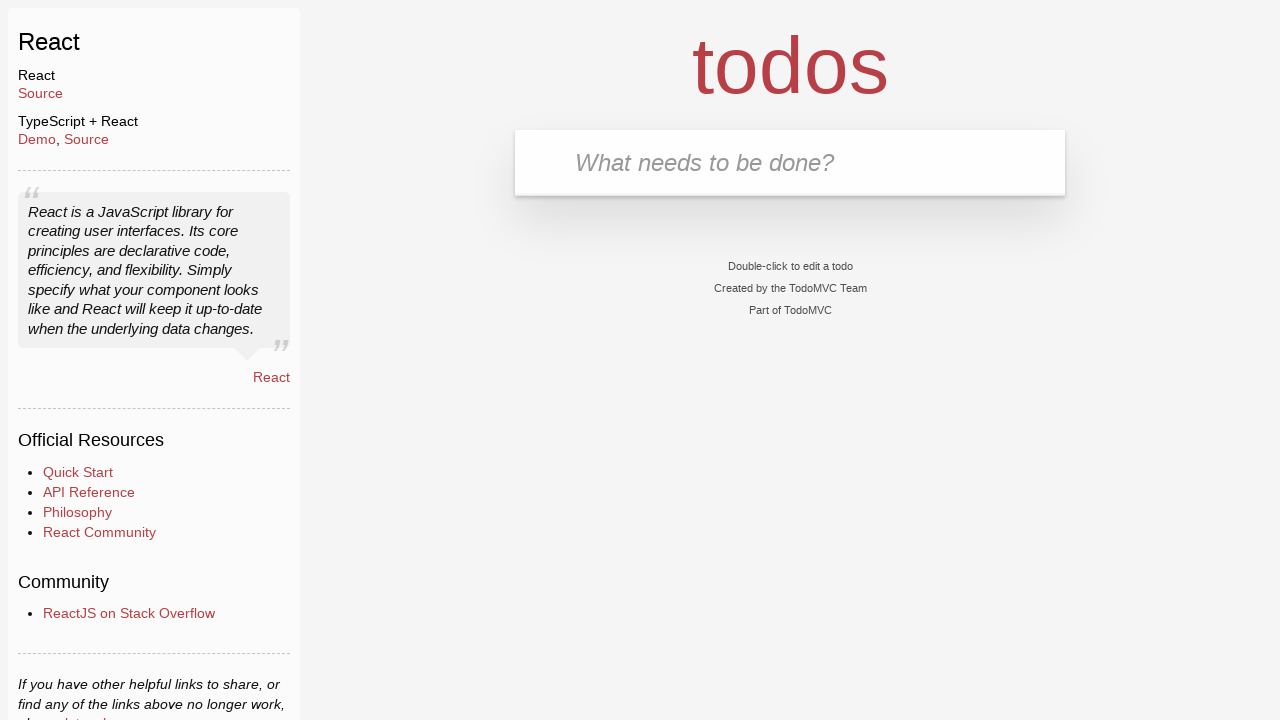

Waited 500ms for todo item to be removed
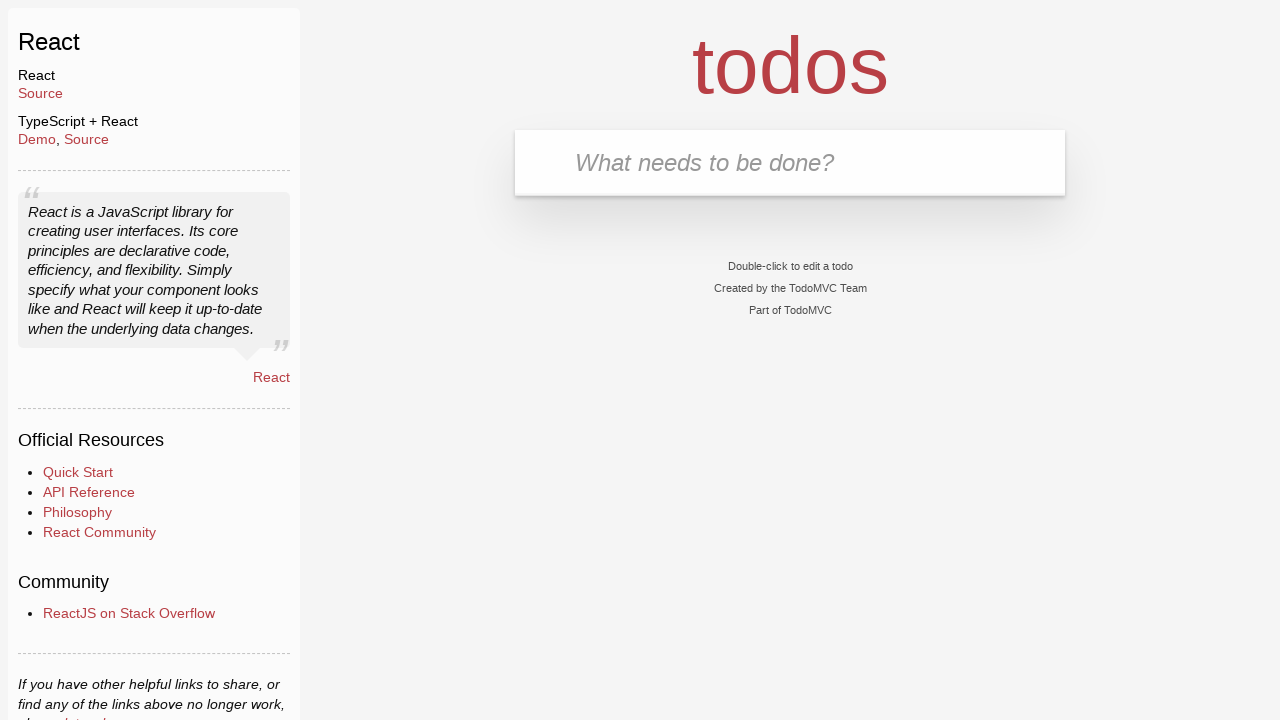

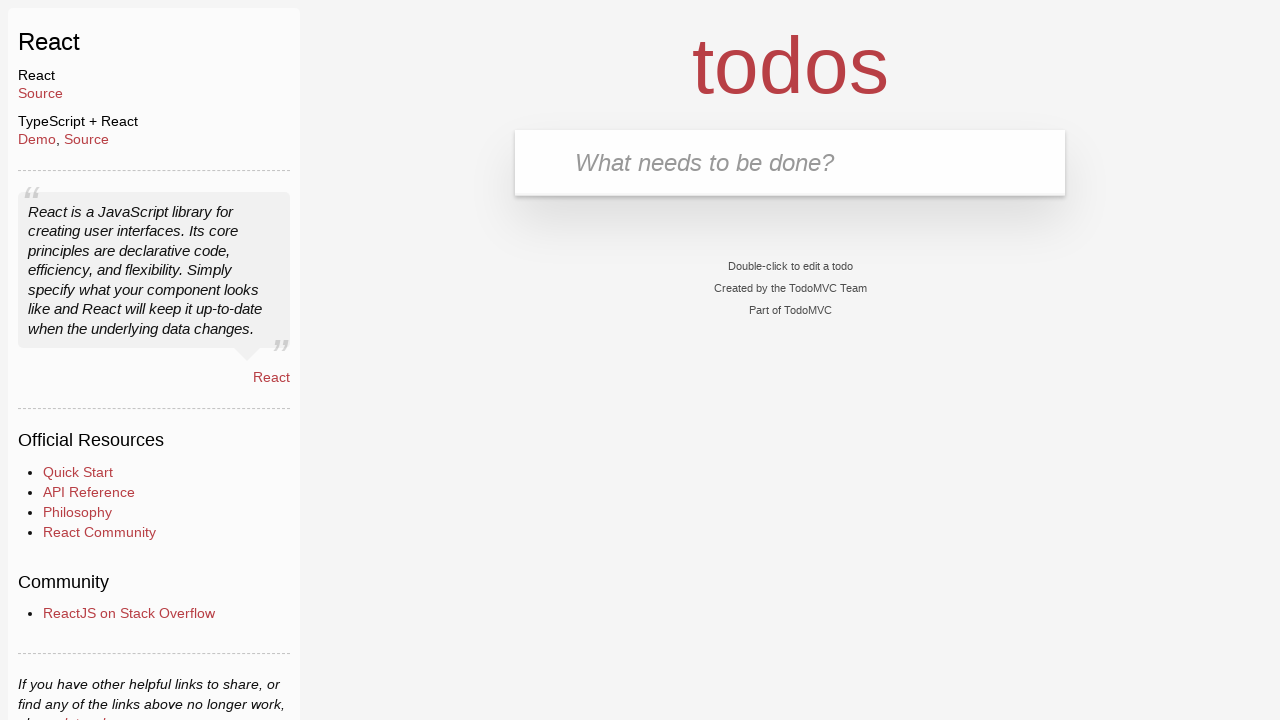